Tests dropdown menu handling by selecting an option from the Skills dropdown and verifying specific options exist in the dropdown.

Starting URL: https://demo.automationtesting.in/Register.html

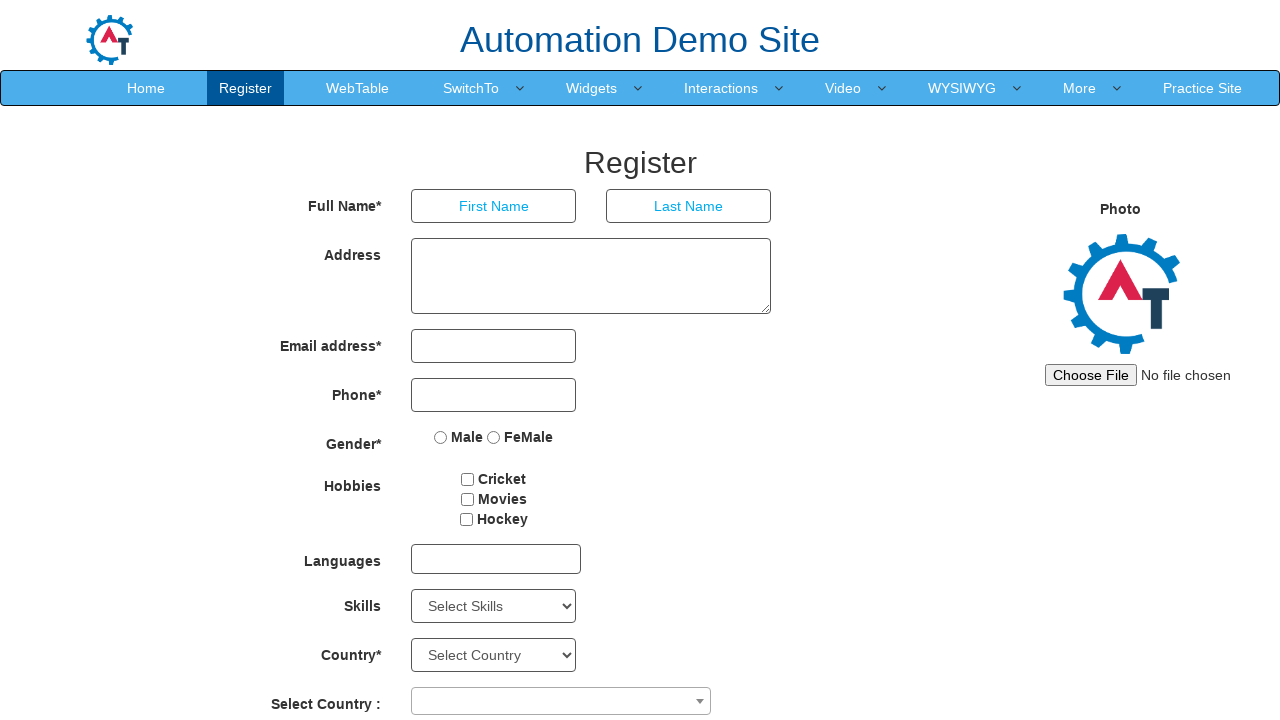

Selected 'C' from the Skills dropdown on #Skills
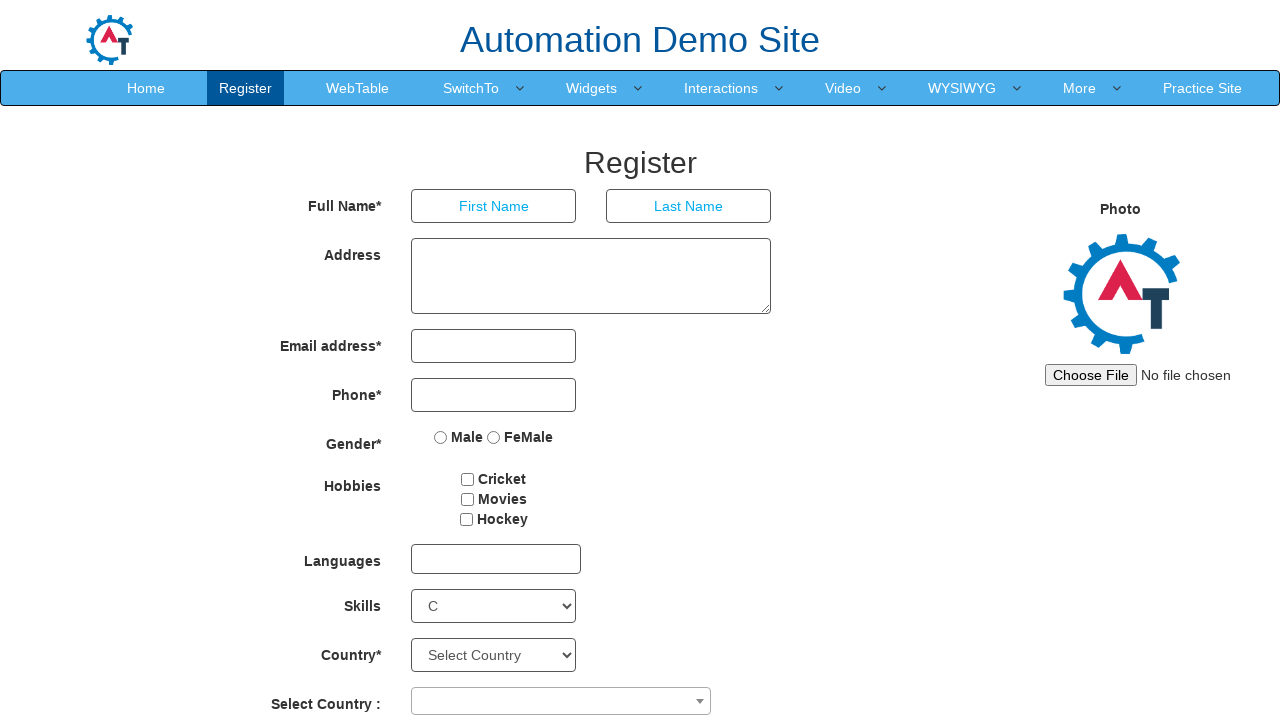

Retrieved text content from Skills dropdown
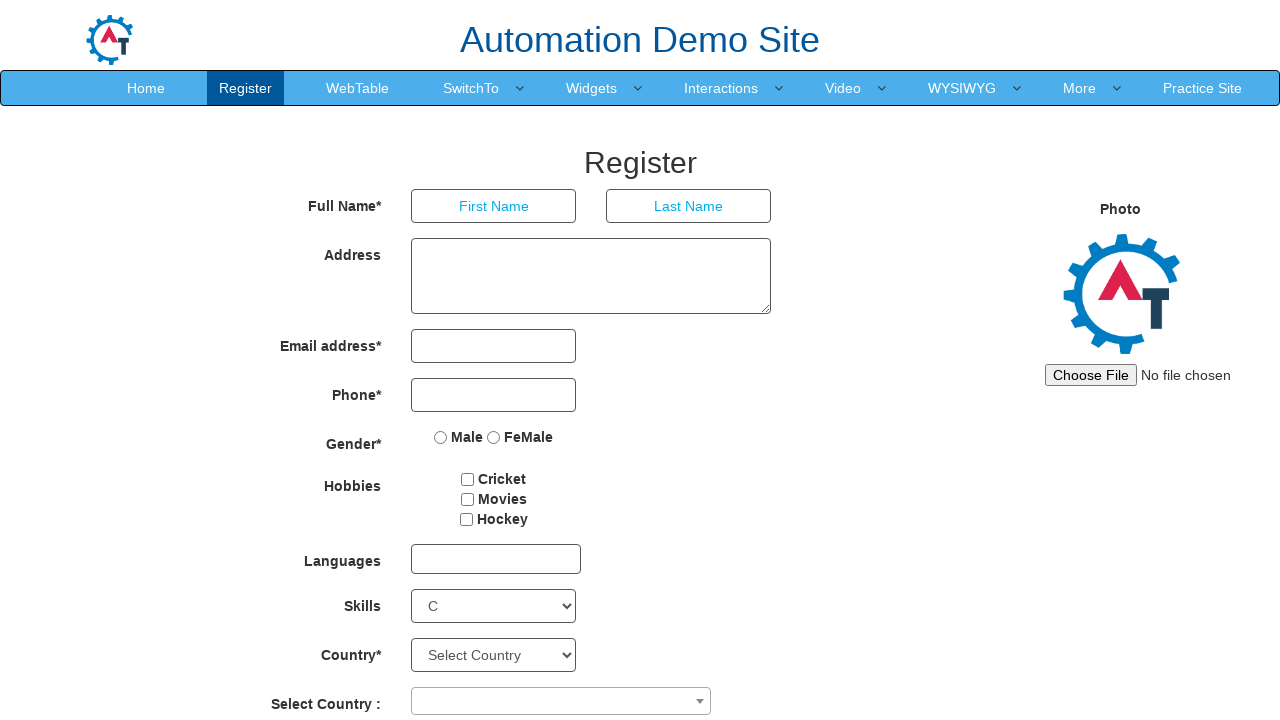

Verified that 'HTML' option exists in Skills dropdown
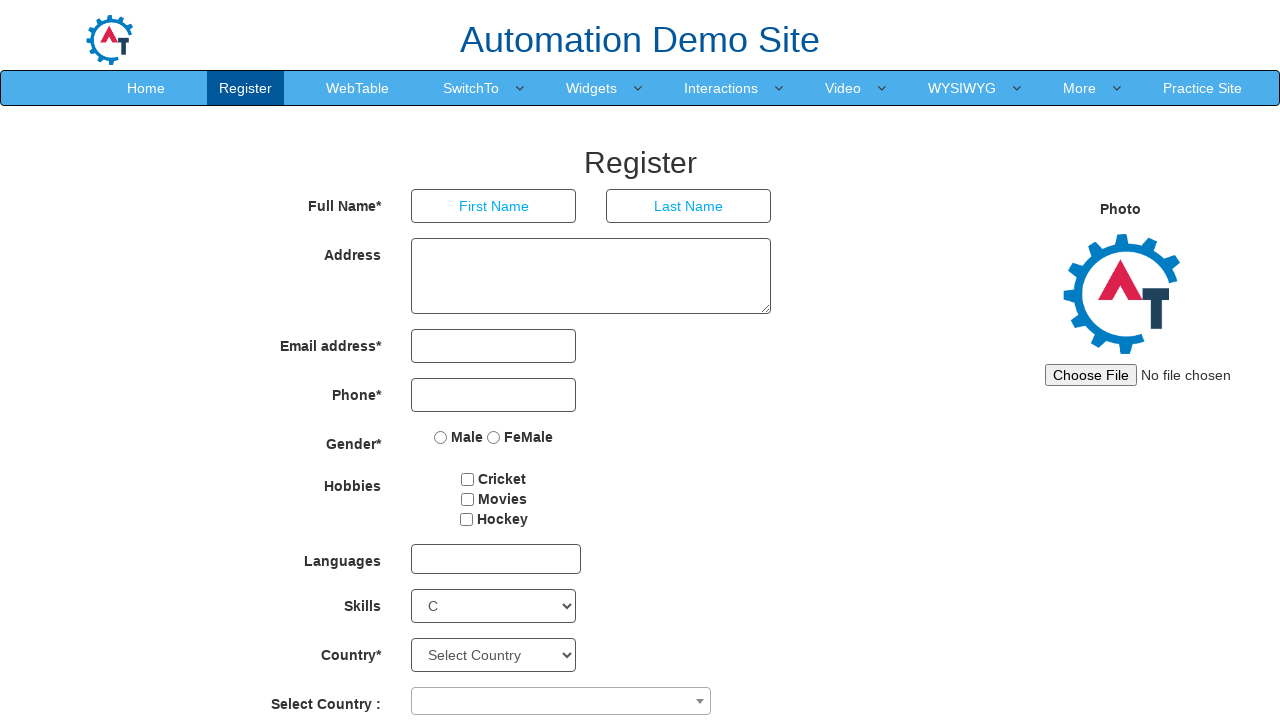

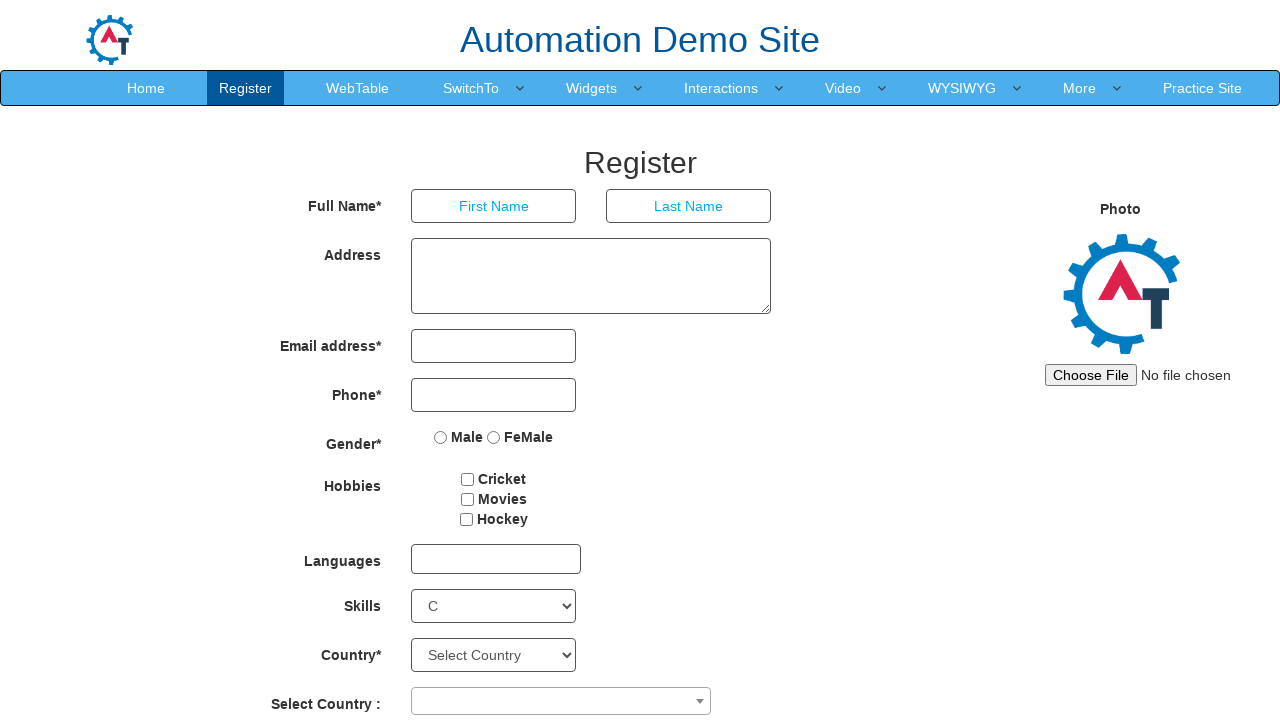